Tests adding a product to cart with a specific quantity. Navigates to a product detail page, increases quantity to 4, adds to cart, and verifies the cart displays the correct quantity.

Starting URL: http://automationexercise.com

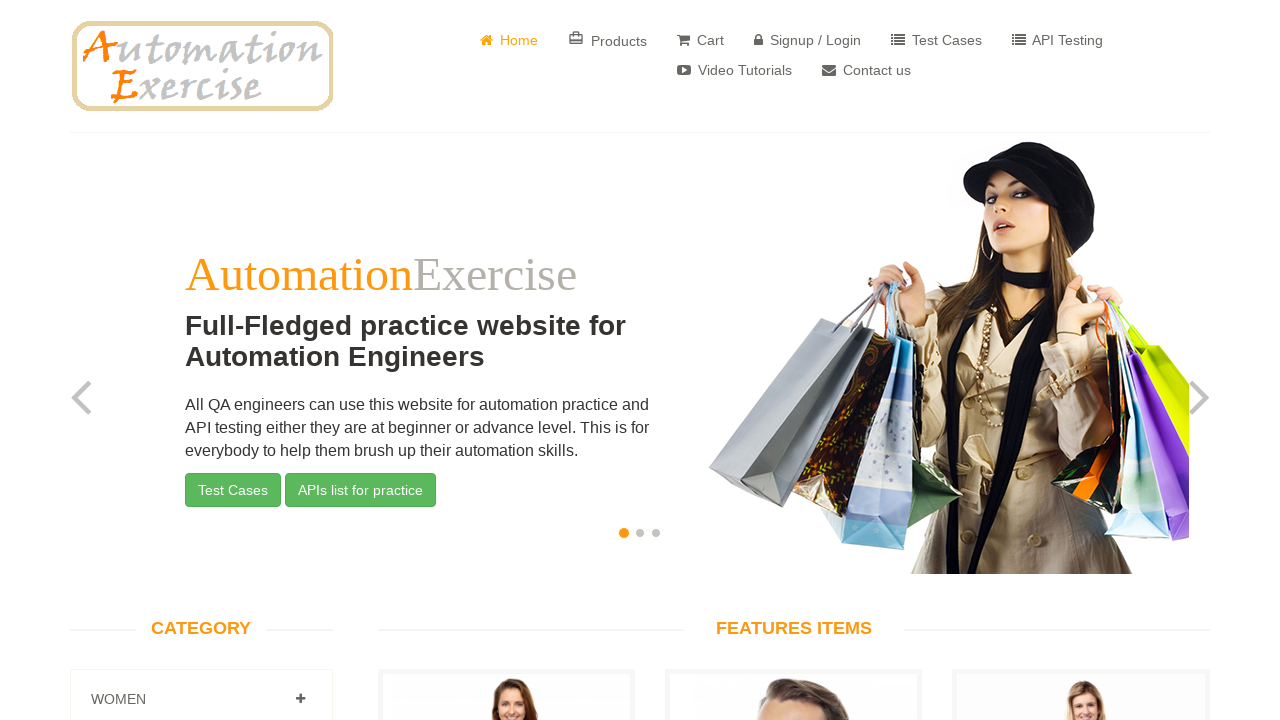

Home page loaded and body element is visible
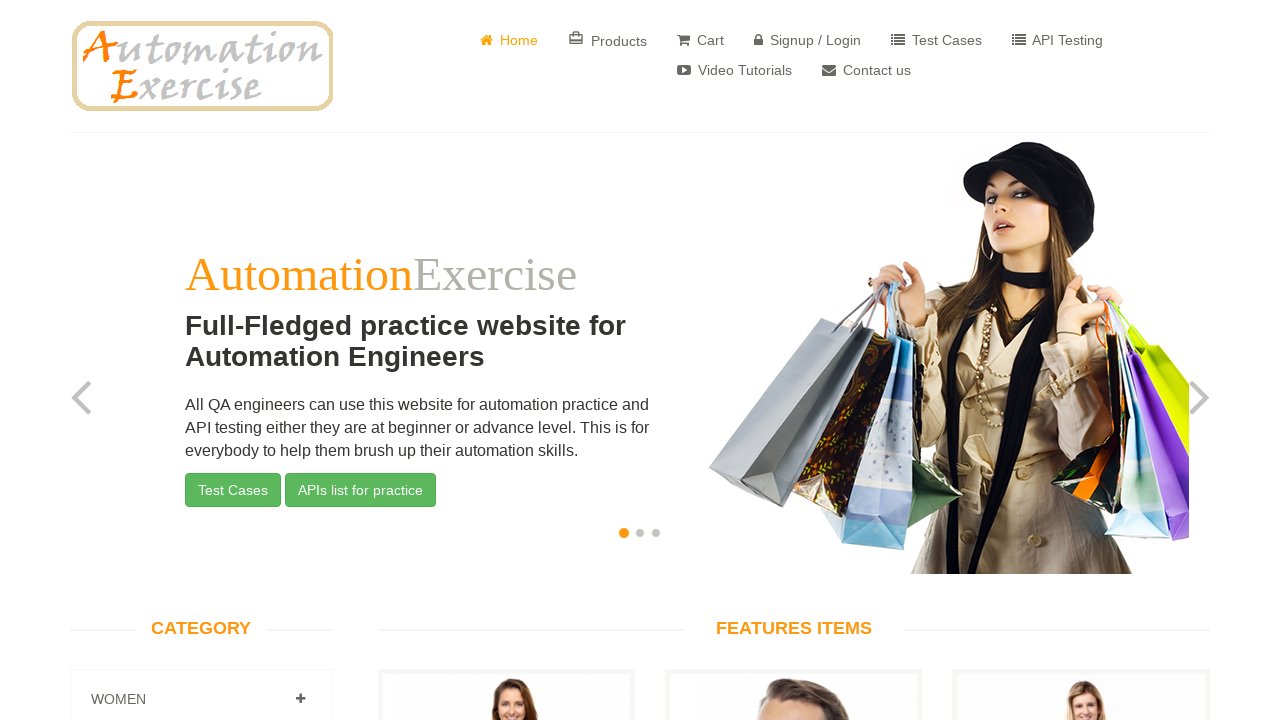

Clicked 'View Product' link for second product at (794, 361) on a[href='/product_details/2']
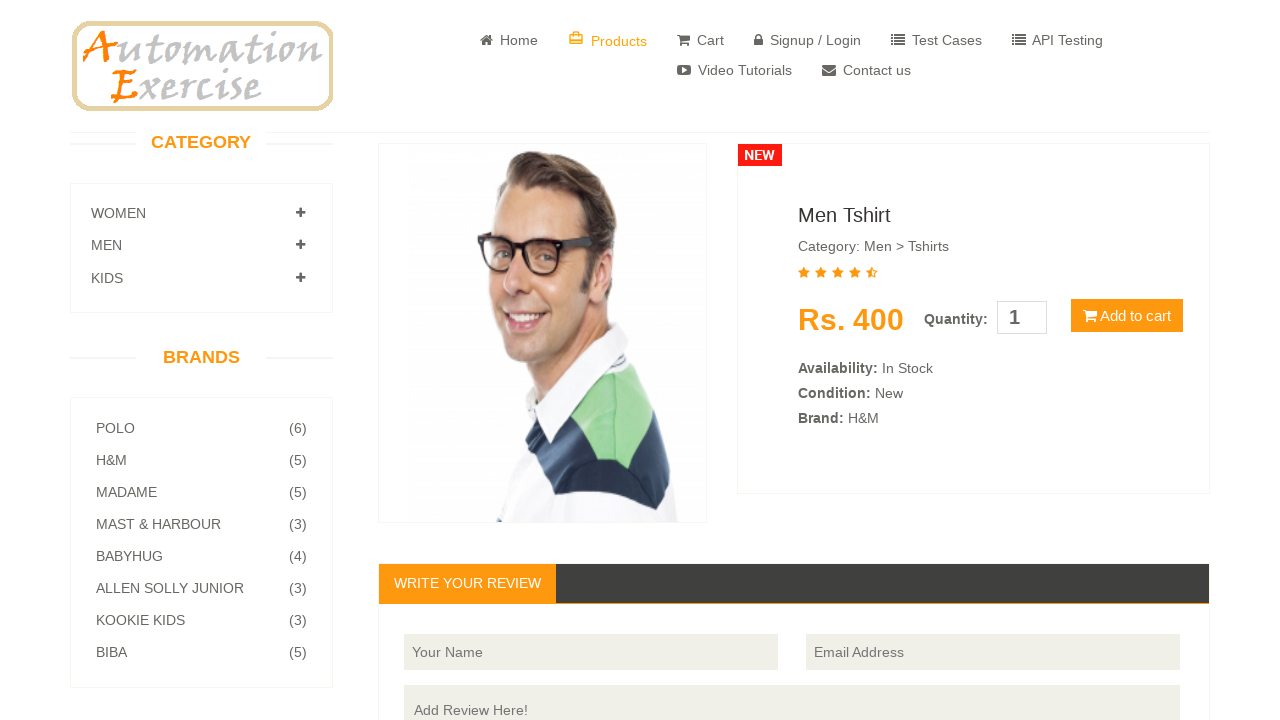

Product detail page loaded - Availability section visible
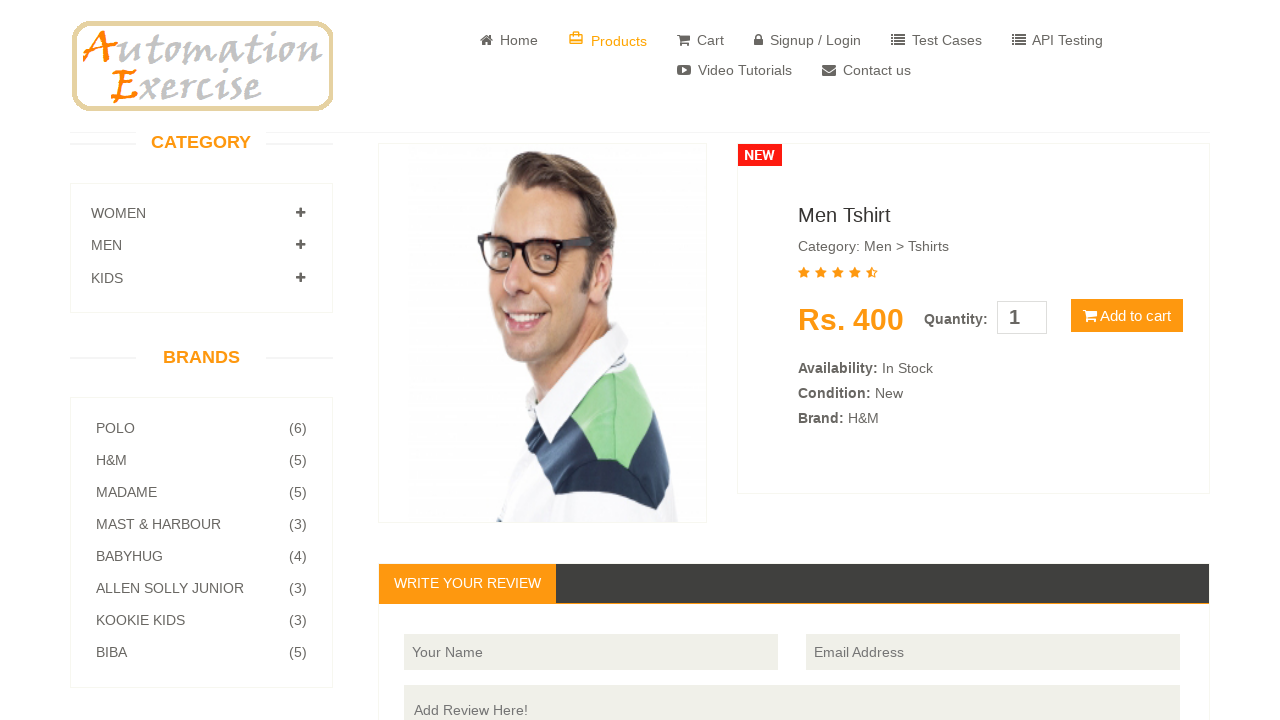

Condition section is visible
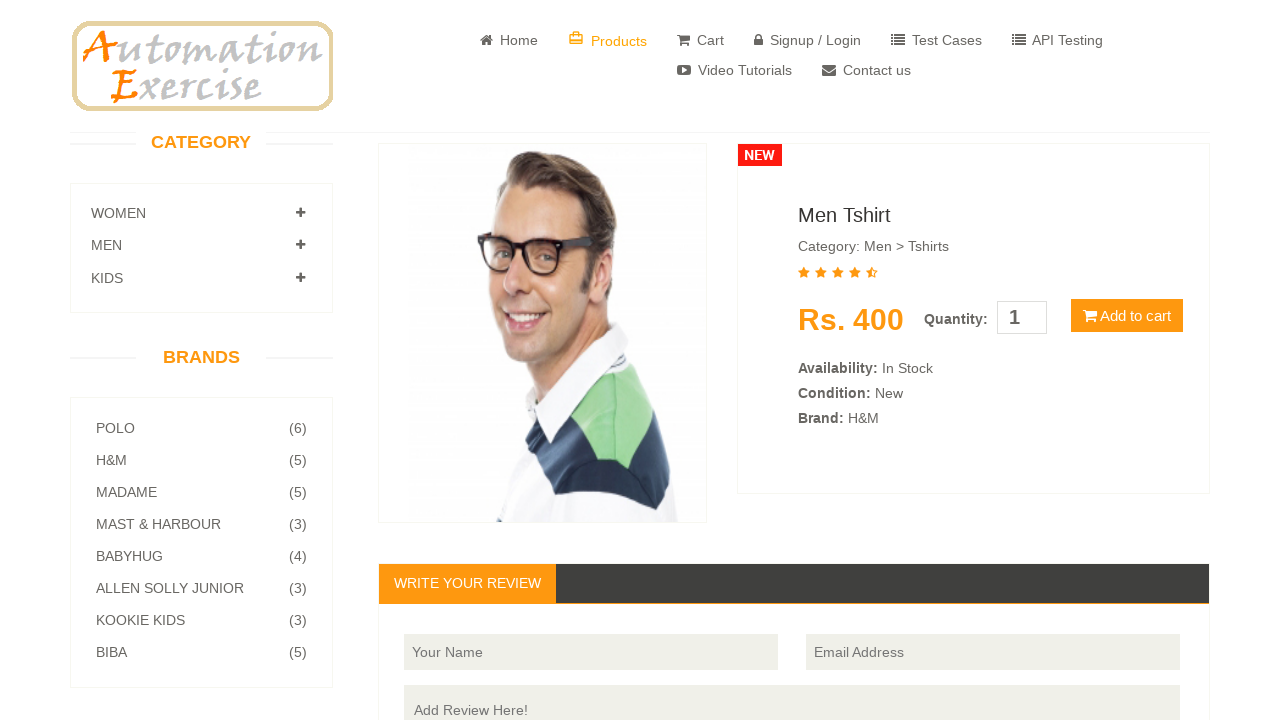

Brand section is visible
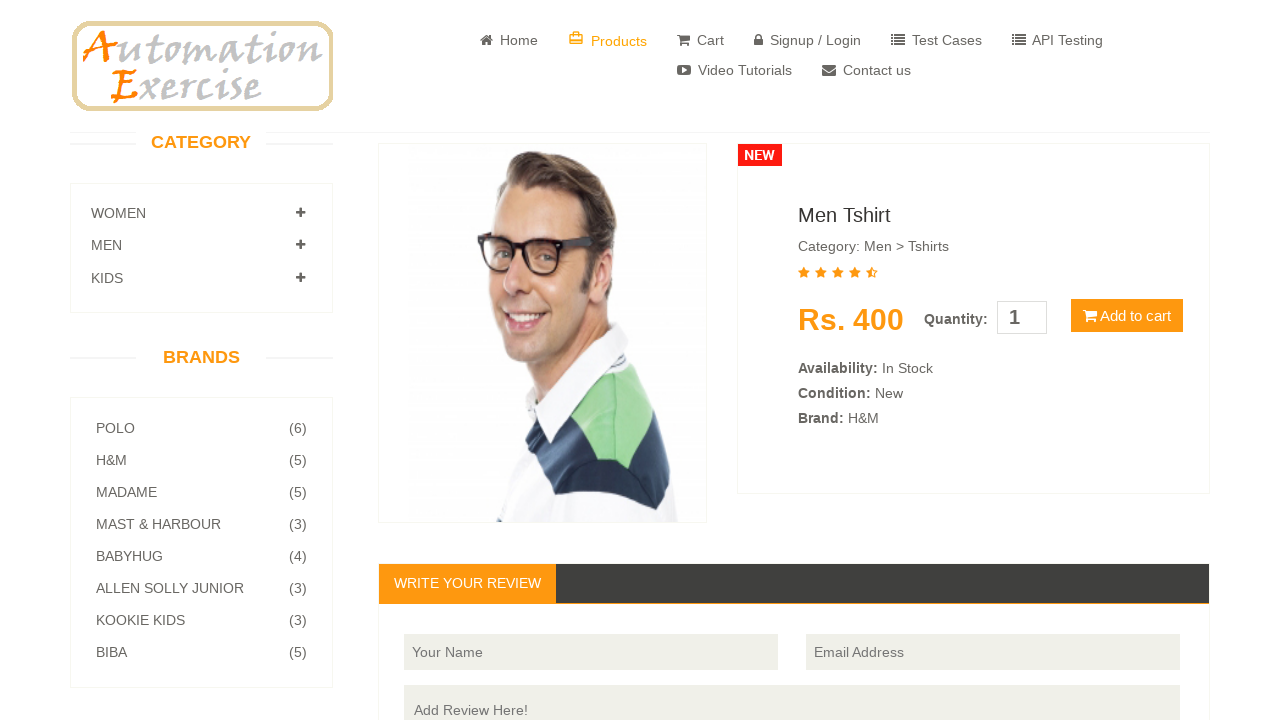

Set product quantity to 4 on input#quantity
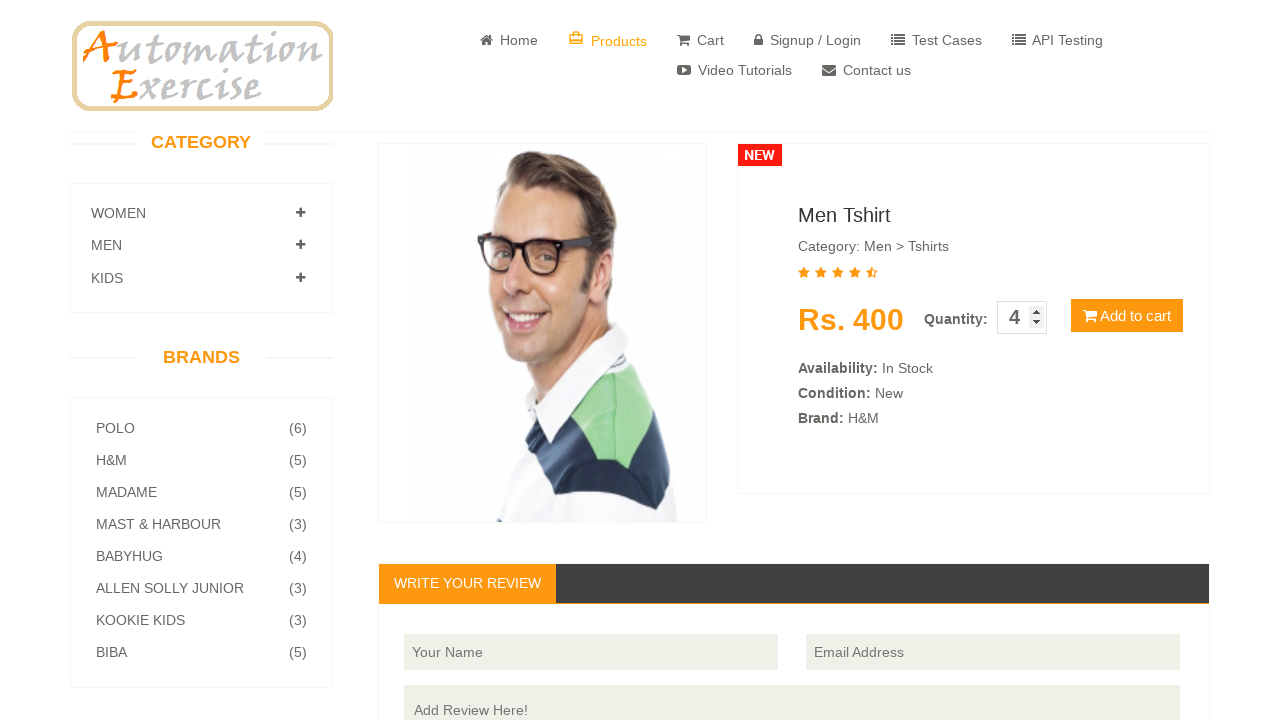

Clicked 'Add to cart' button at (1127, 316) on button[type='button']:has-text('Add to cart')
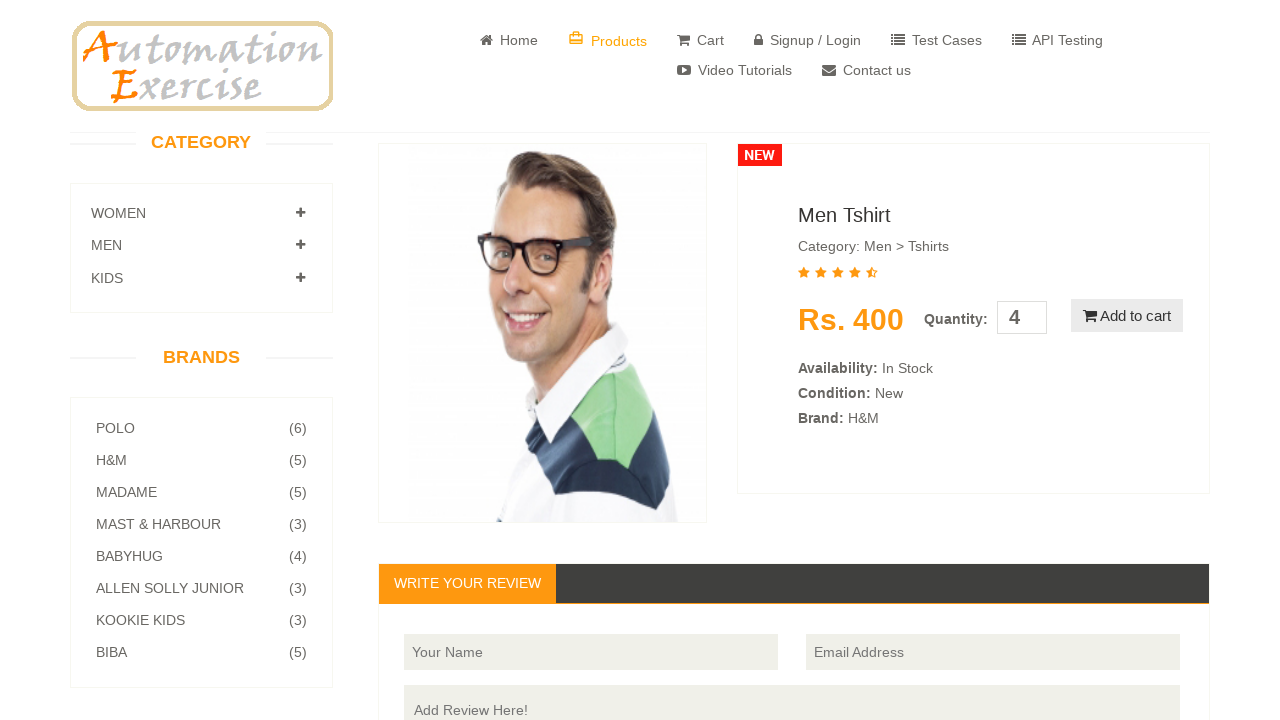

Modal with 'View Cart' button appeared
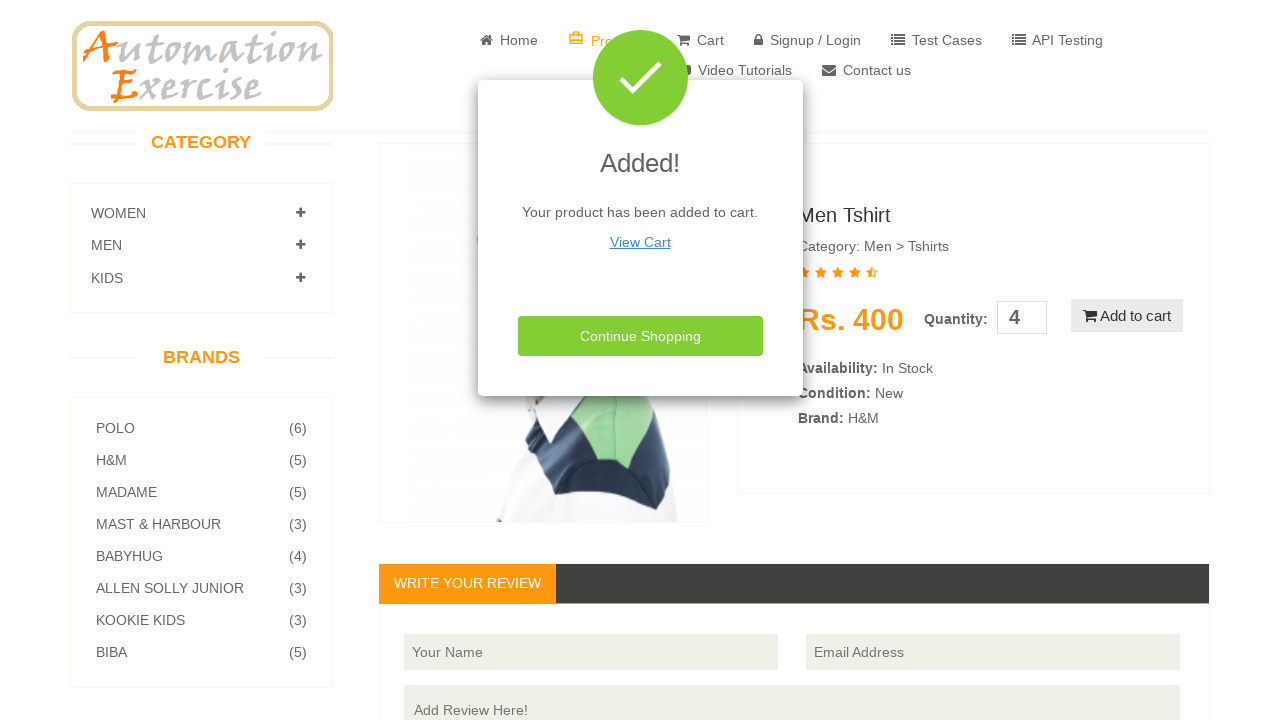

Clicked 'View Cart' button in modal at (640, 242) on a:has-text('View Cart')
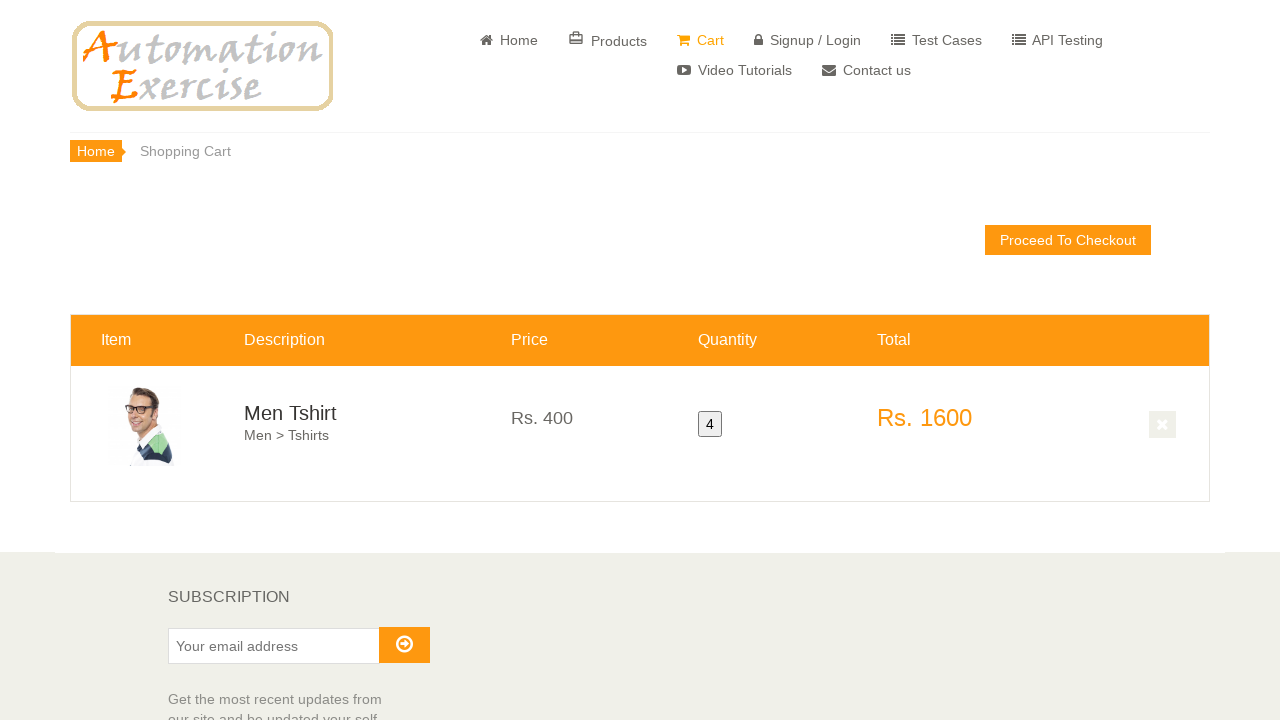

Cart page loaded and quantity column is visible
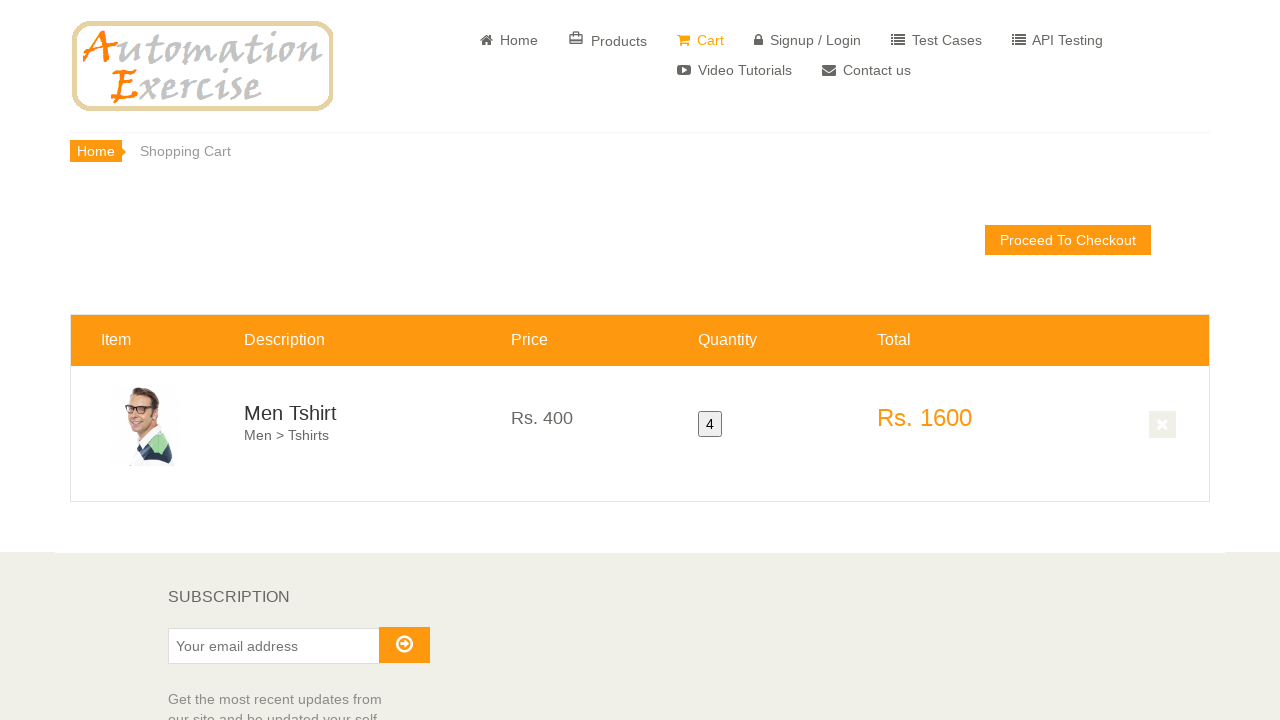

Verified cart displays correct quantity: 4
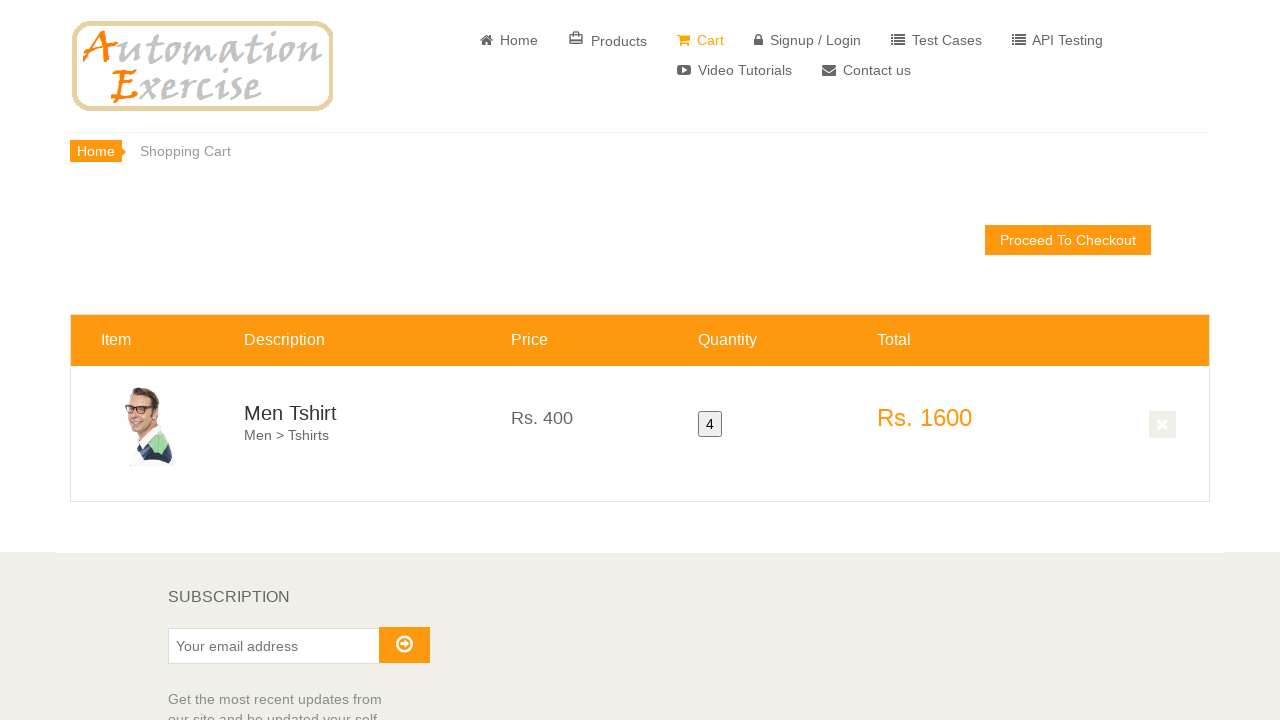

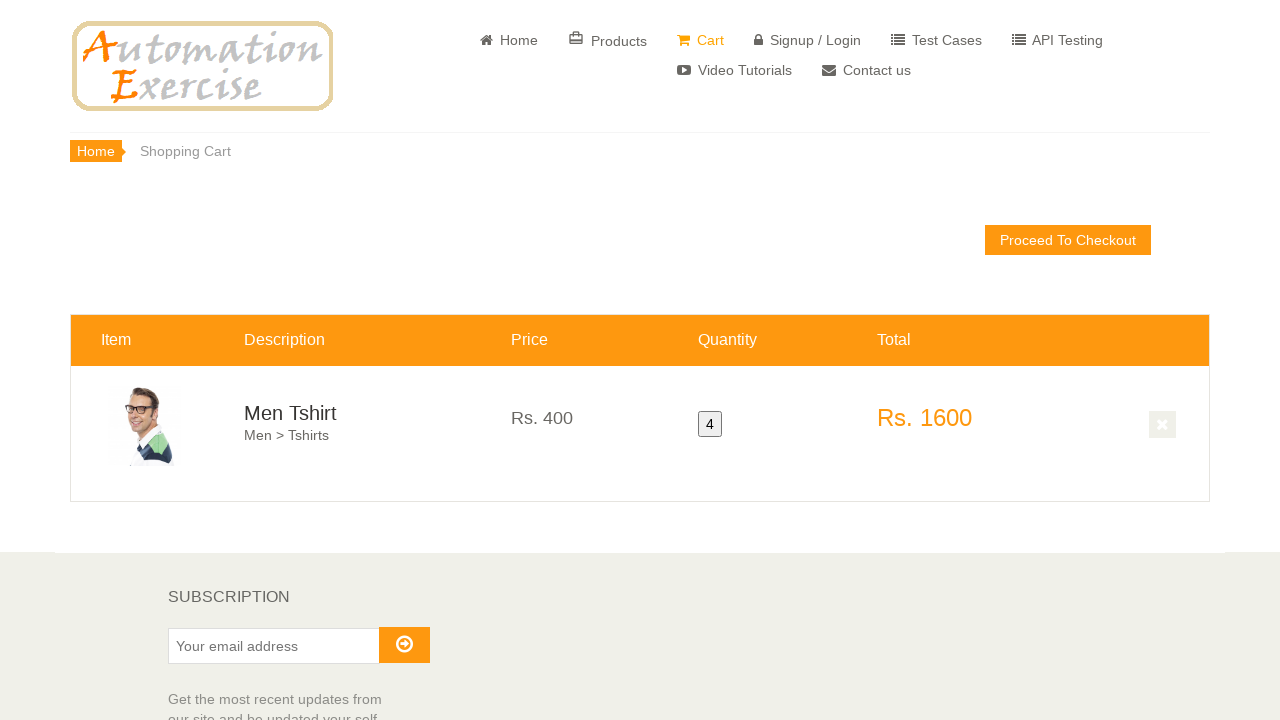